Tests the Reset functionality by setting cookies, clicking Reset link, and verifying the cat listing returns to default state

Starting URL: https://cs1632.appspot.com/

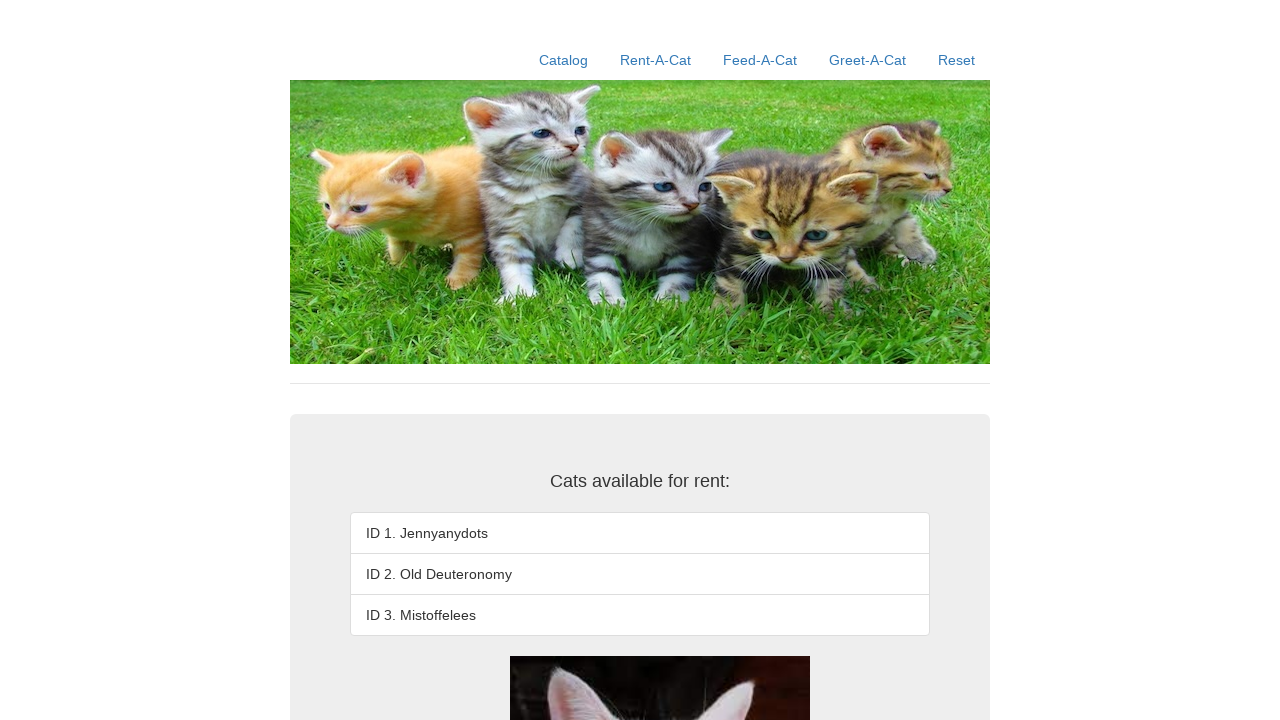

Set cookies to simulate rented cats (1=true, 2=true, 3=true)
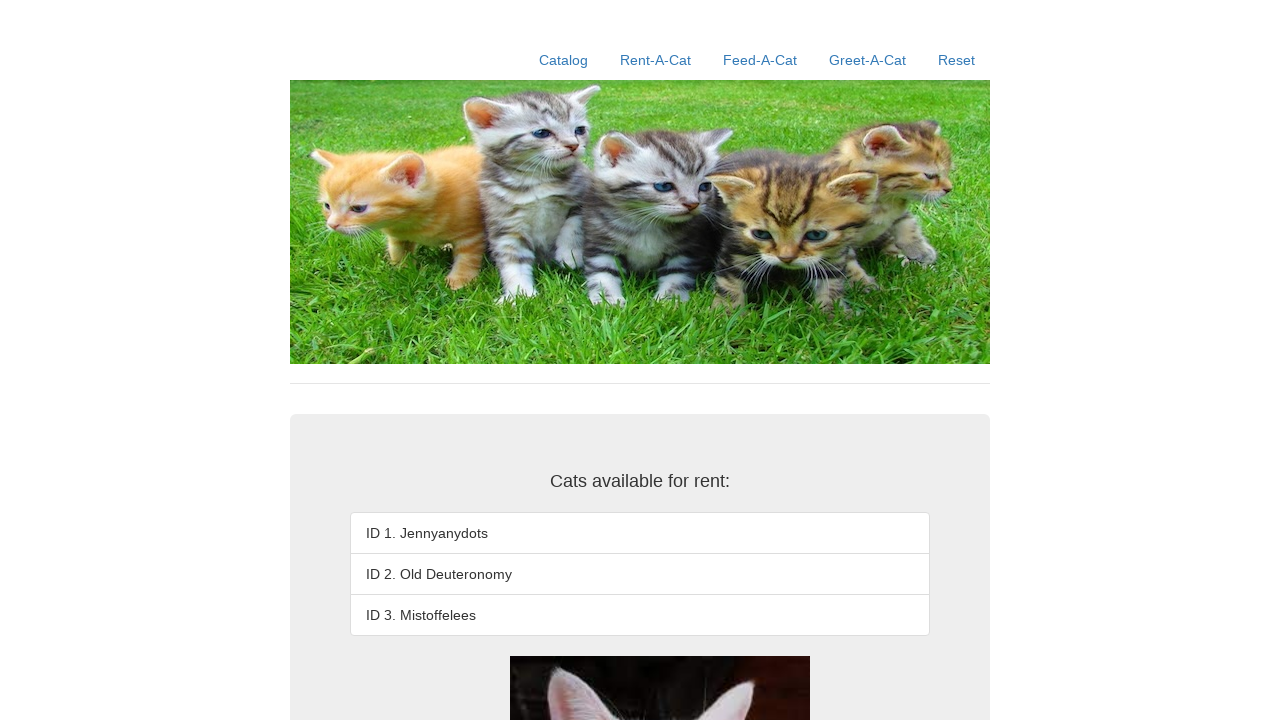

Clicked Reset link at (956, 60) on text=Reset
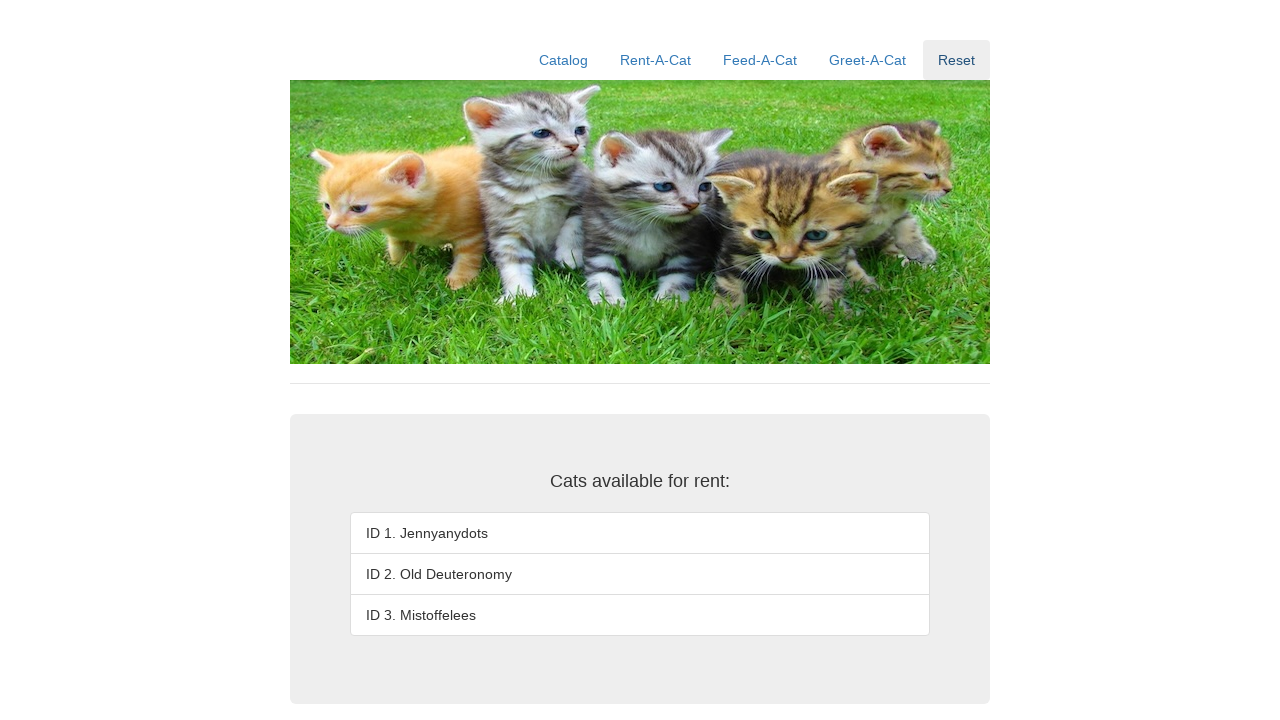

Verified cat listing returned to default state - first cat item loaded
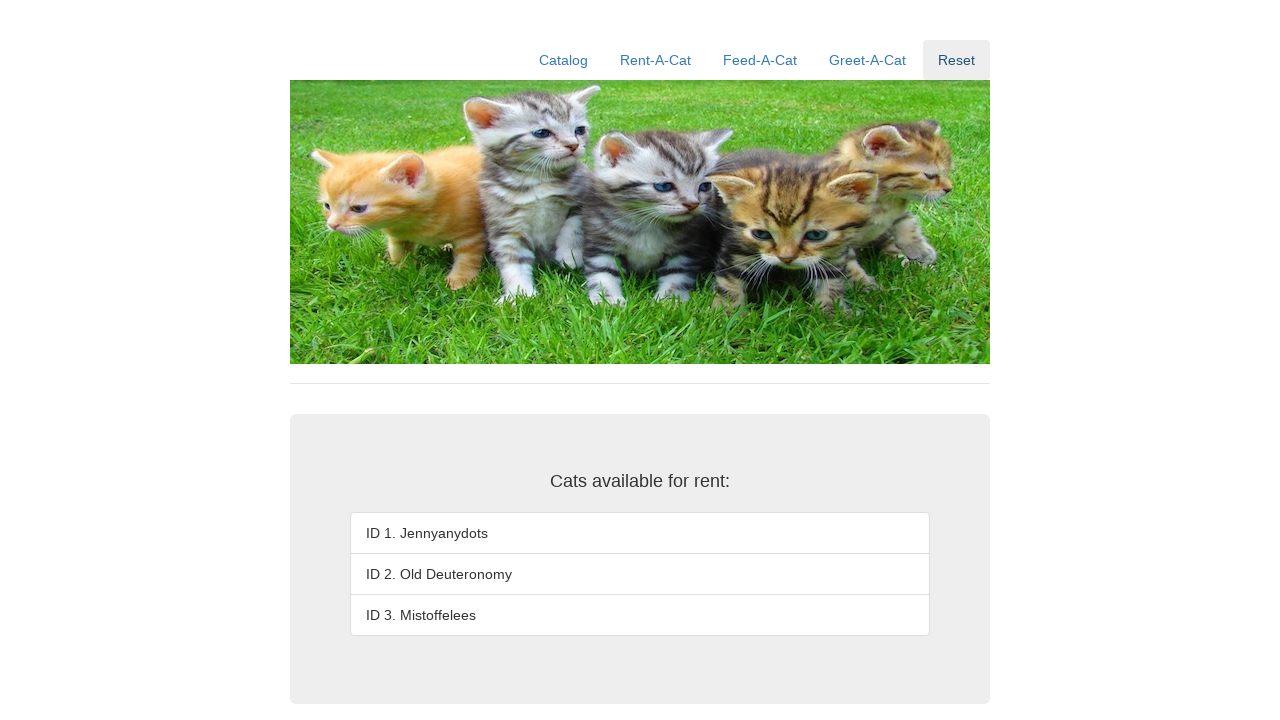

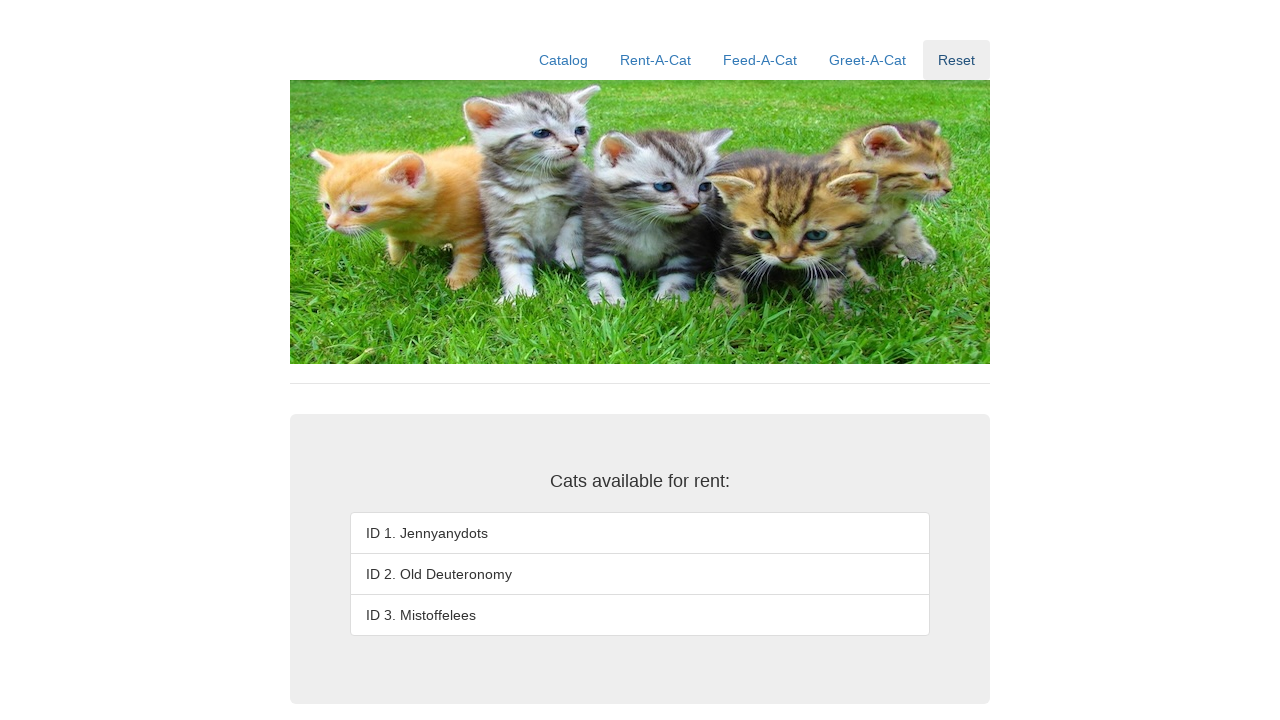